Tests browser window management by resizing and repositioning the window multiple times

Starting URL: http://www.compendiumdev.co.uk/selenium/bounce.html

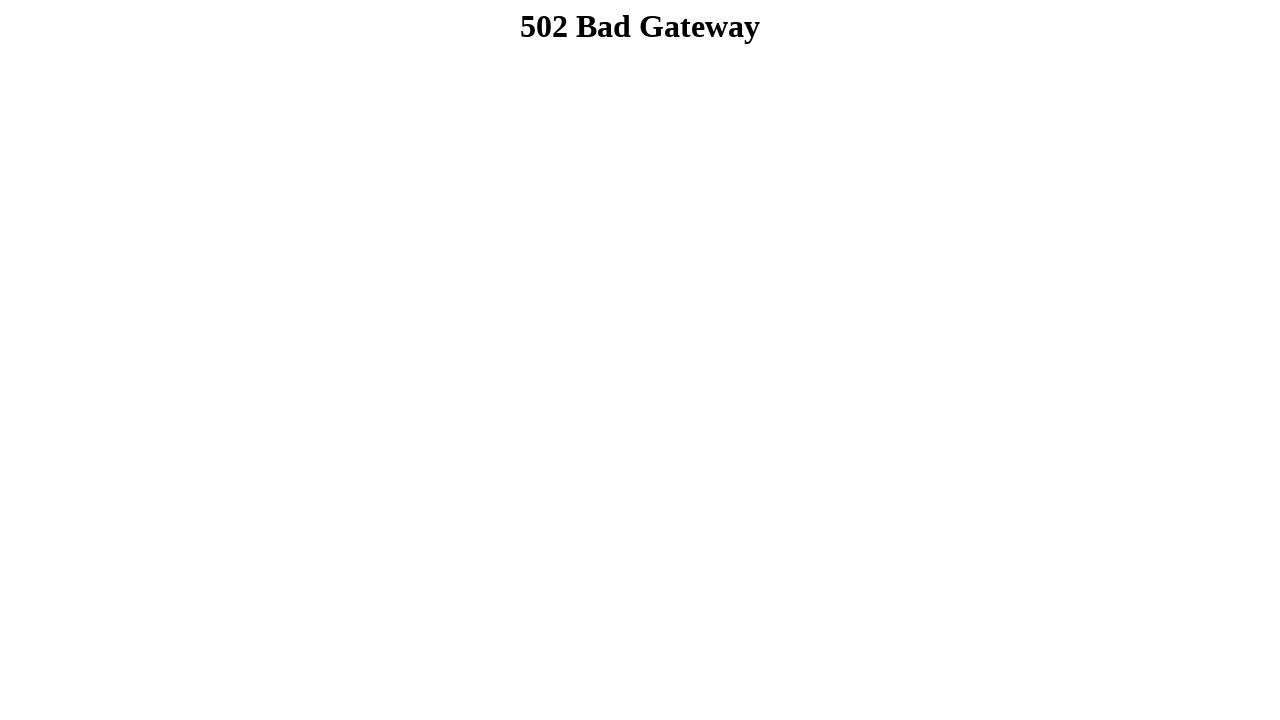

Navigated to bounce.html page
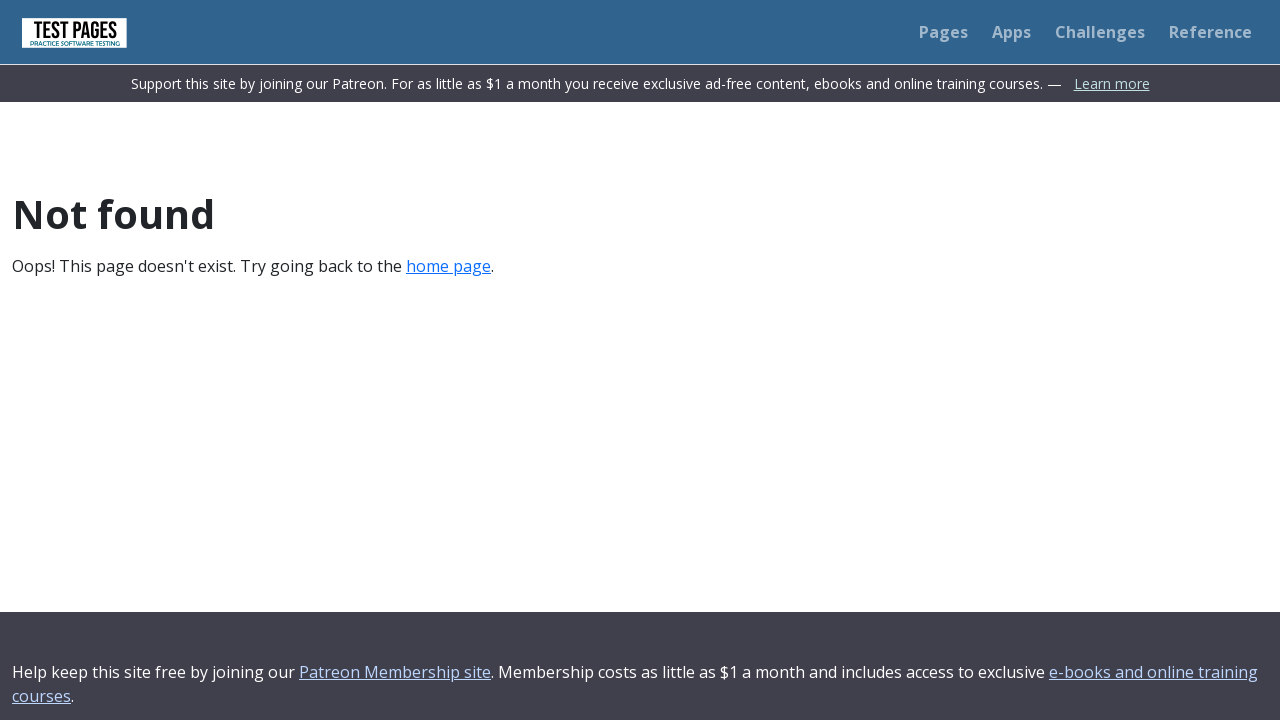

Set viewport size to 500x500
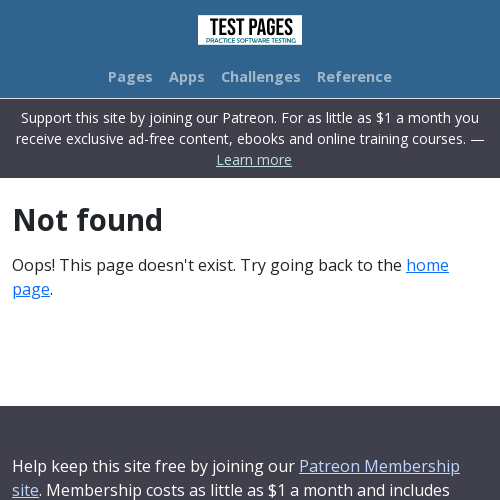

Set viewport size to 1920x1080 to simulate maximize
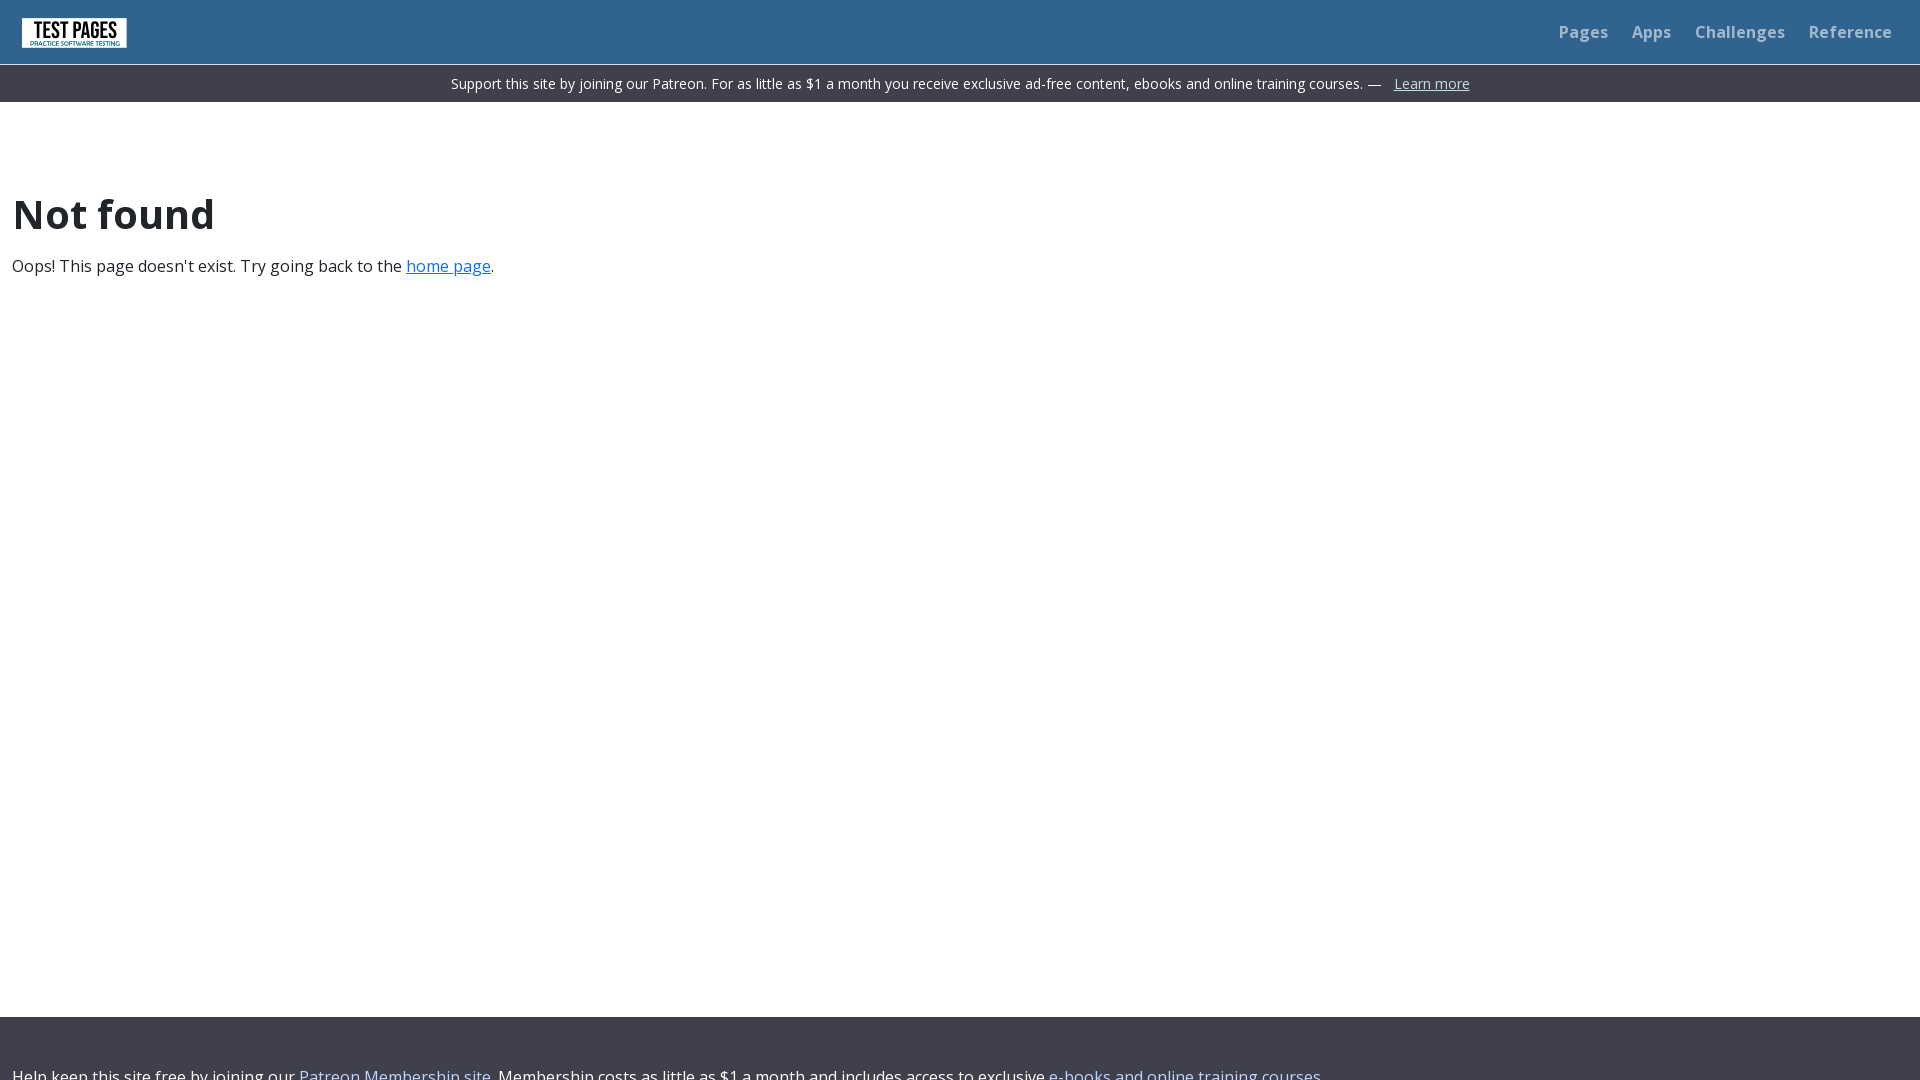

Set viewport size back to 500x500
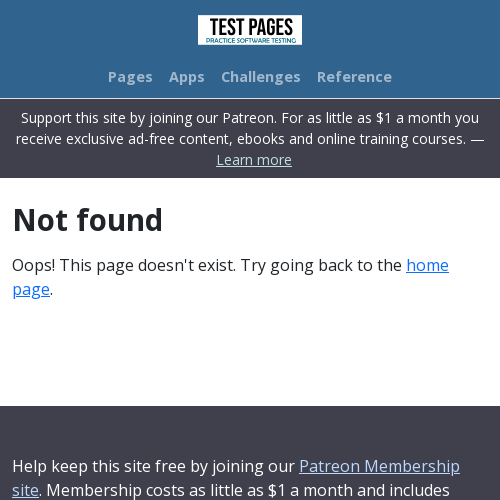

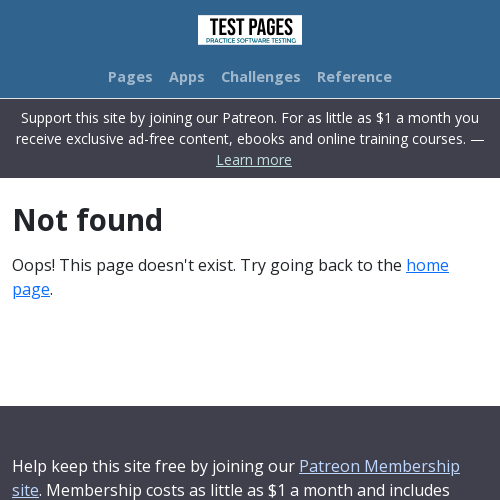